Tests navigation by clicking the Home link using class name locator and verifies the page title is "Practice"

Starting URL: https://practice.cydeo.com/inputs

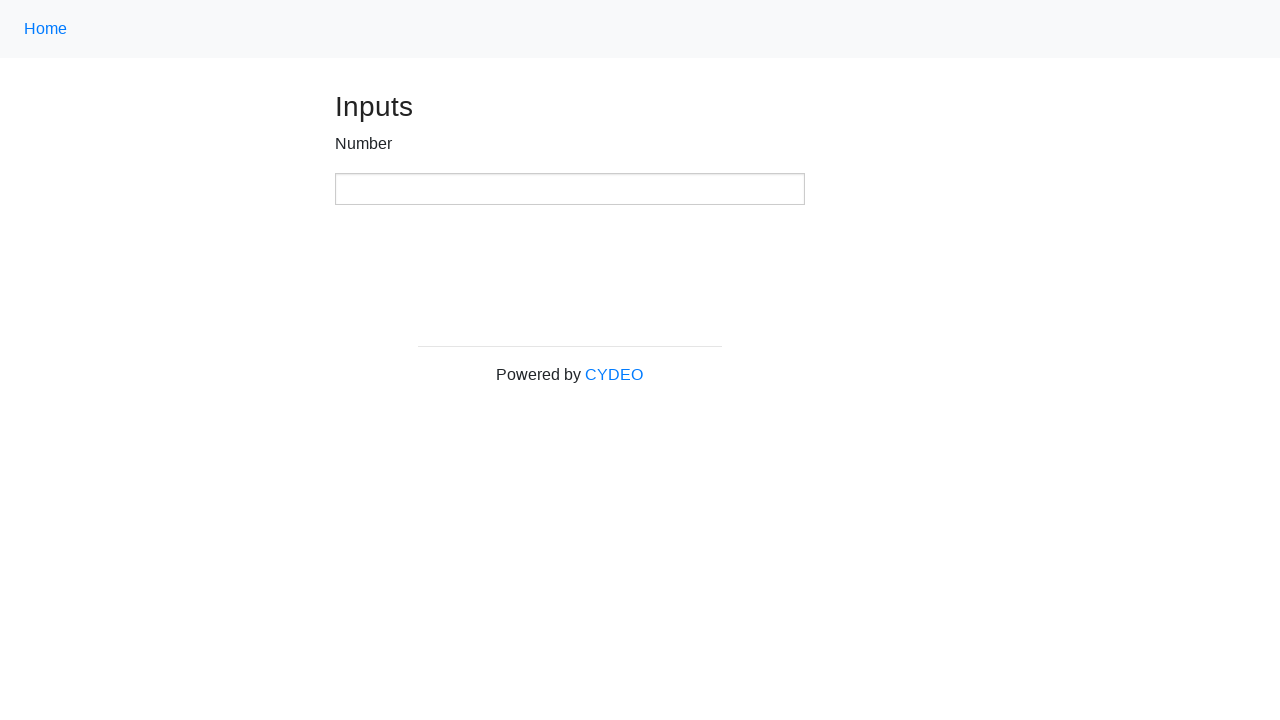

Clicked Home link using class name locator '.nav-link' at (46, 29) on .nav-link
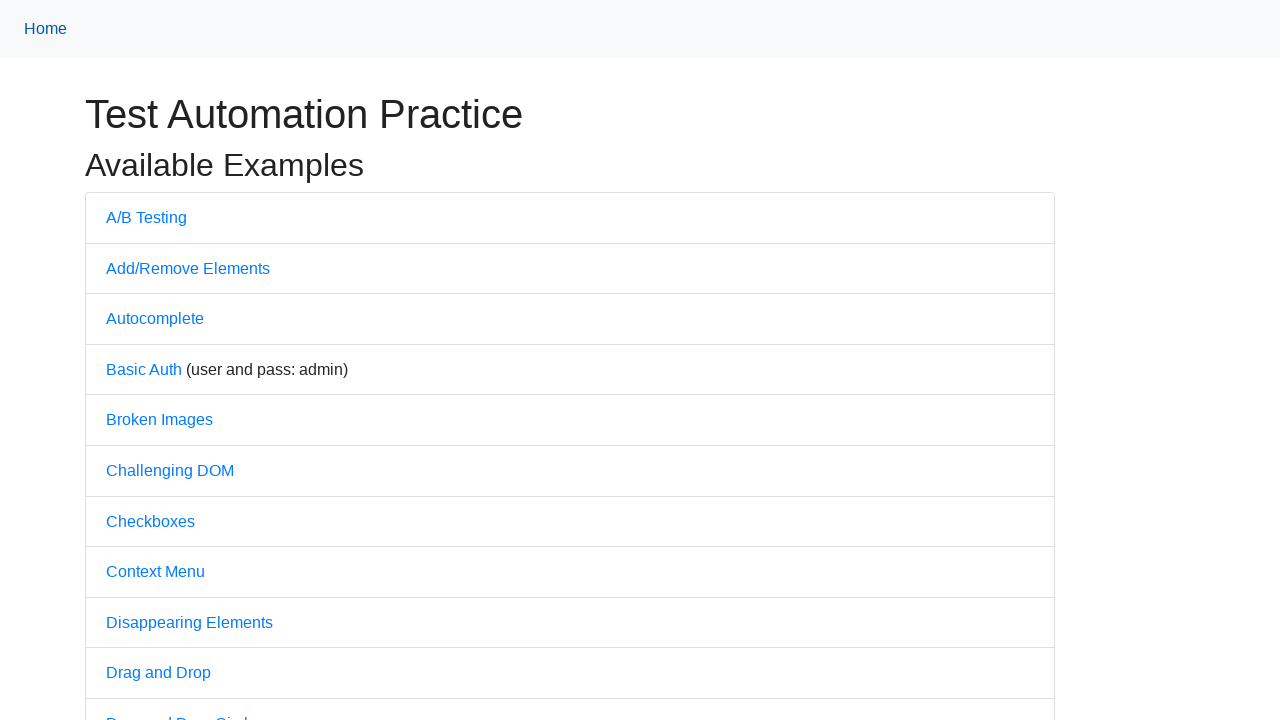

Waited for page to load (domcontentloaded state)
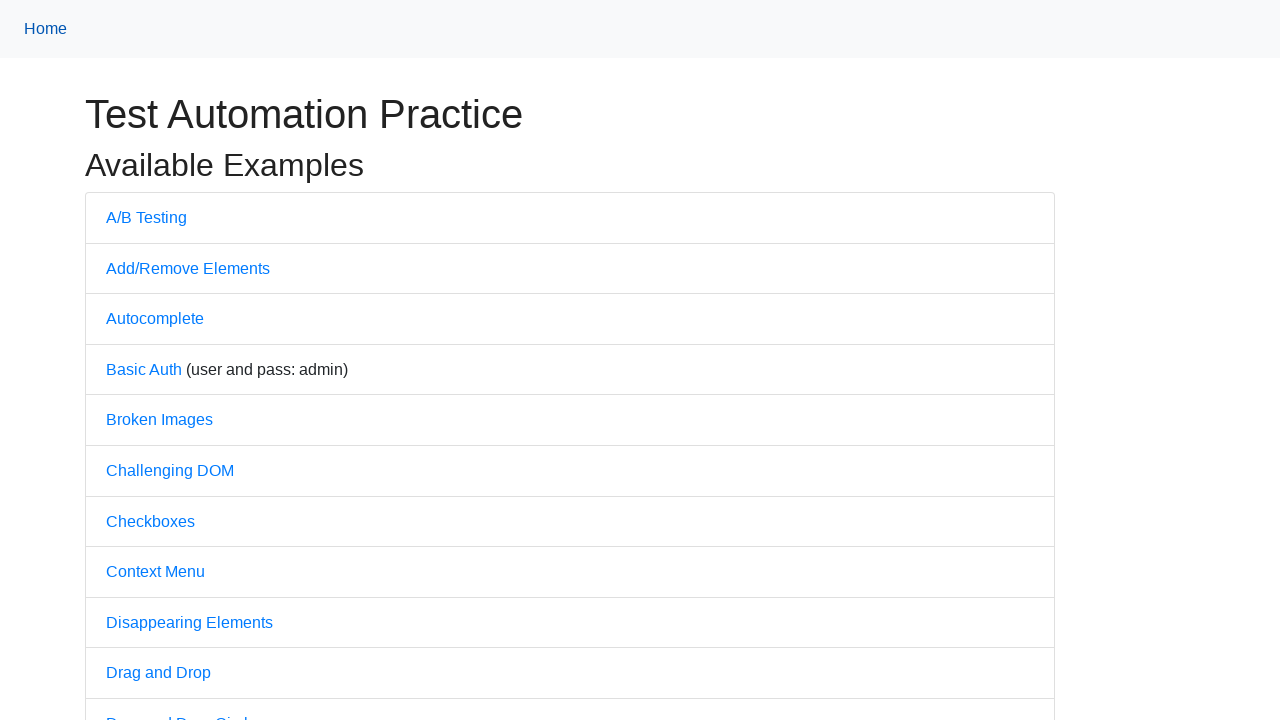

Verified page title is 'Practice'
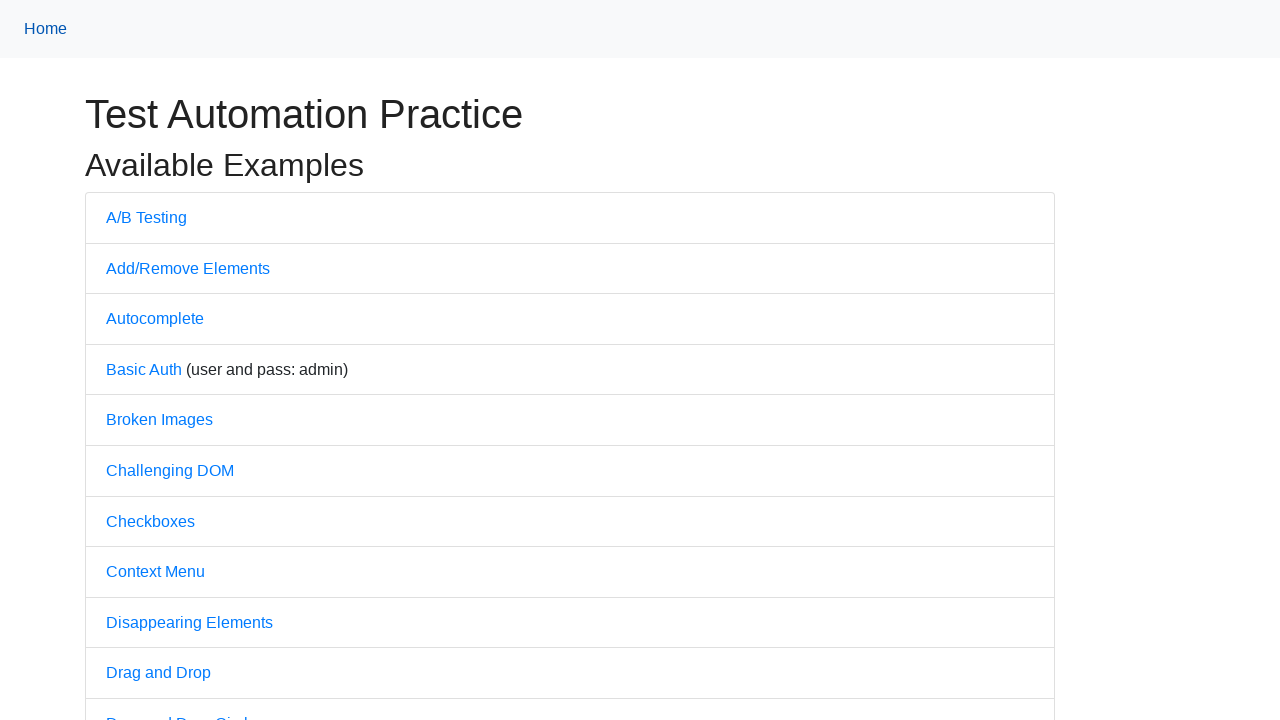

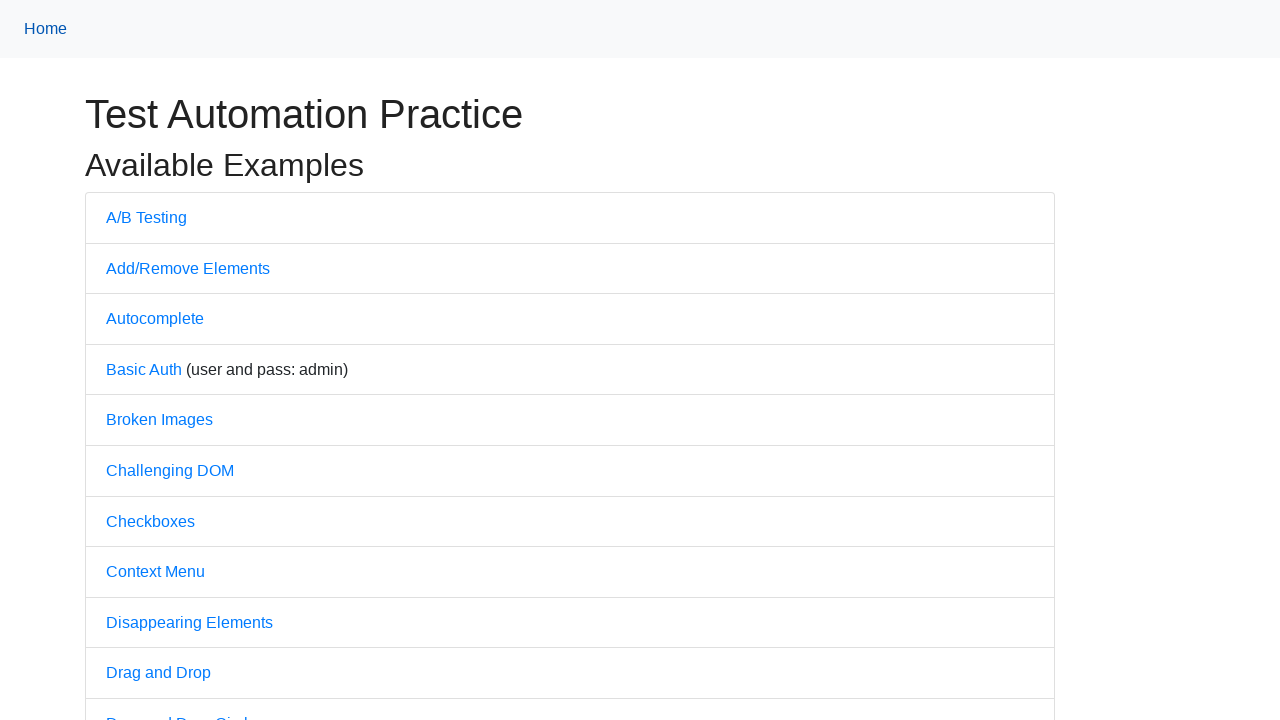